Tests that one text field is enabled and another is disabled, and types into the enabled field

Starting URL: https://antoniotrindade.com.br/treinoautomacao/elementsweb.html

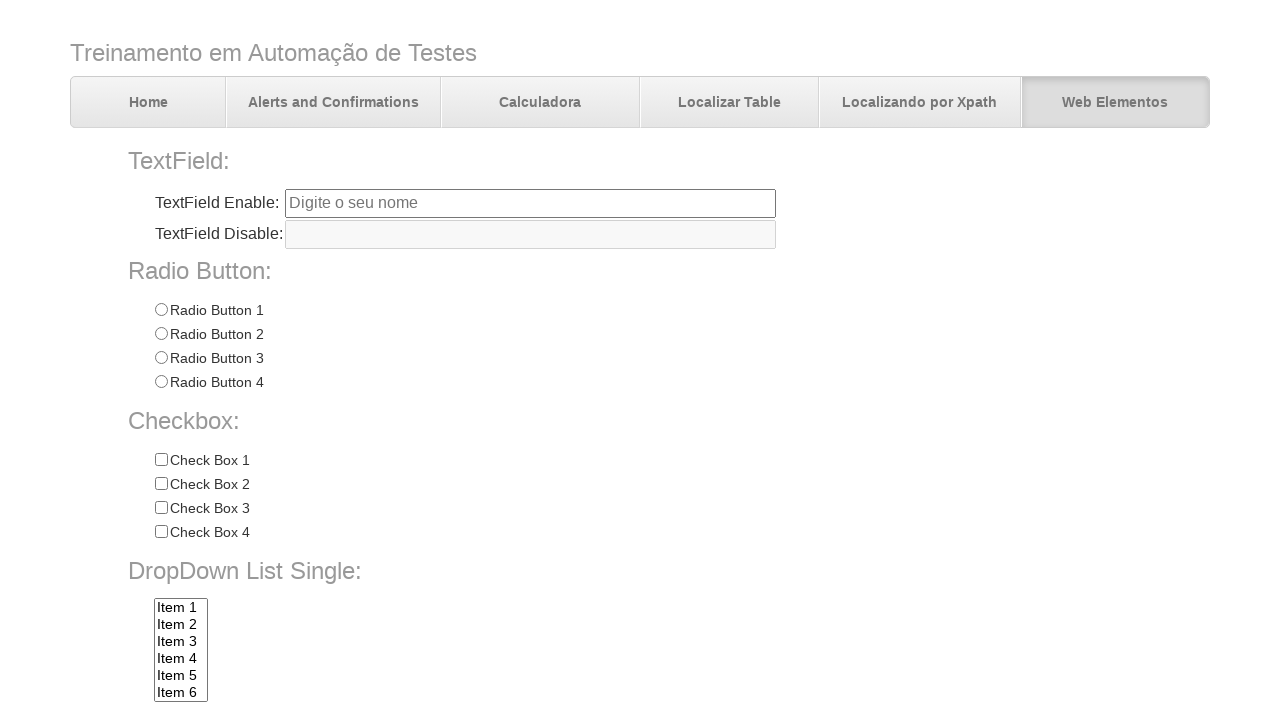

Navigated to elements web test page
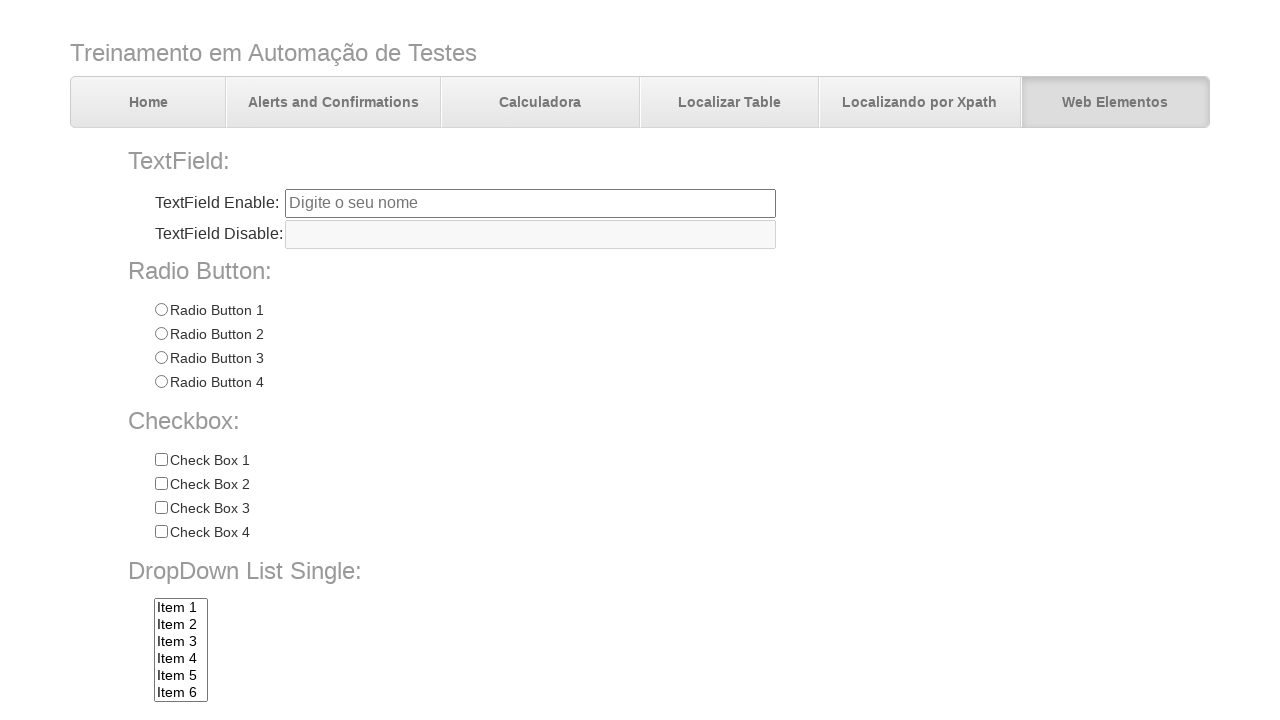

Filled enabled text field txtbox1 with 'Antonio' on input[name='txtbox1']
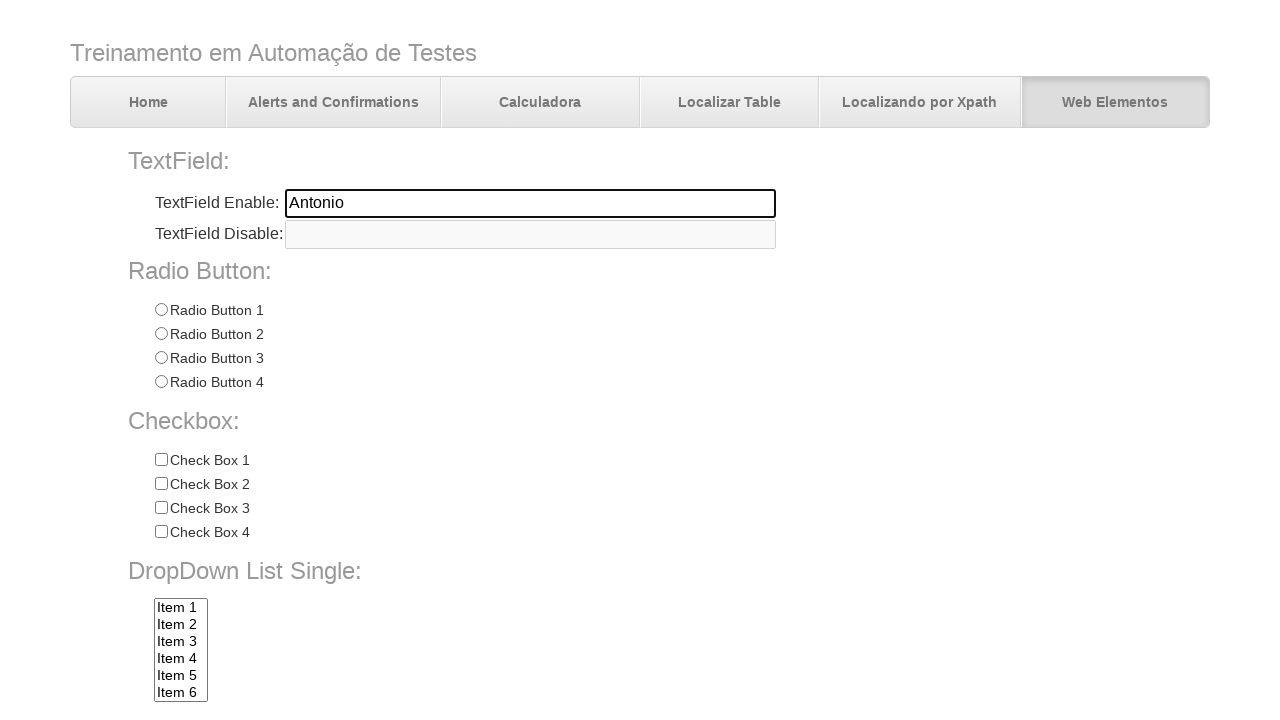

Verified that txtbox1 is enabled
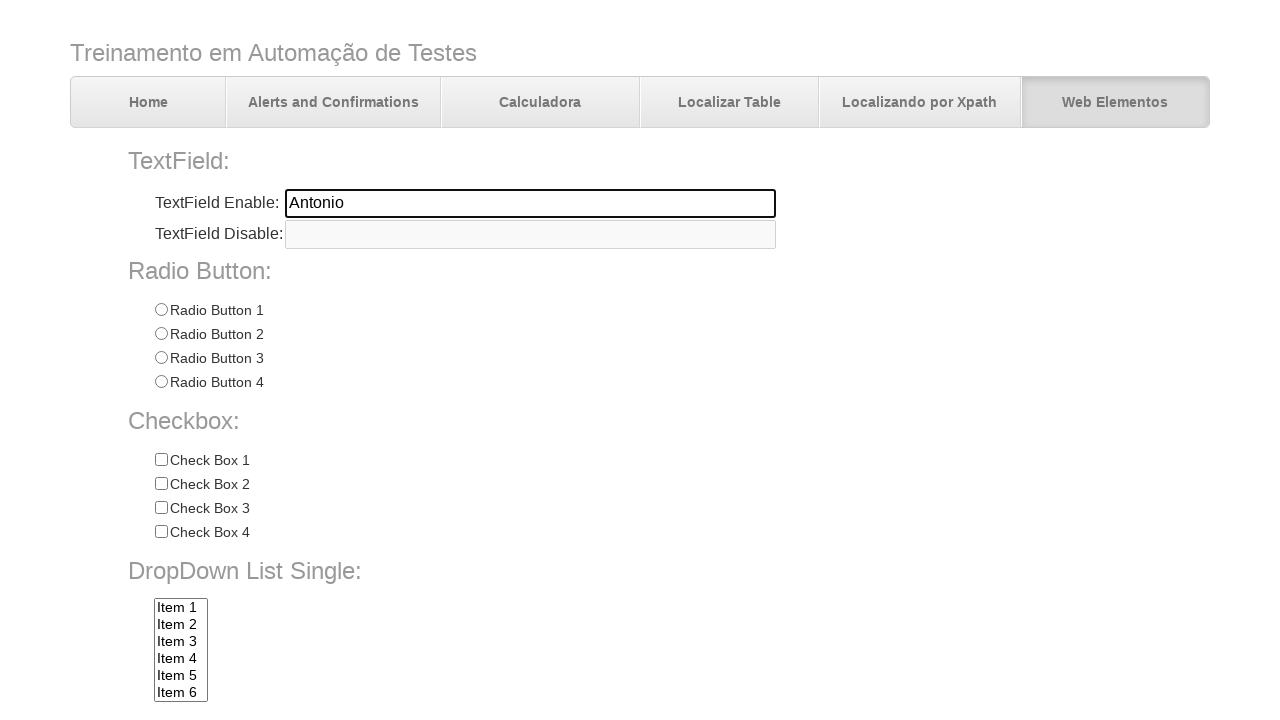

Verified that txtbox2 is disabled
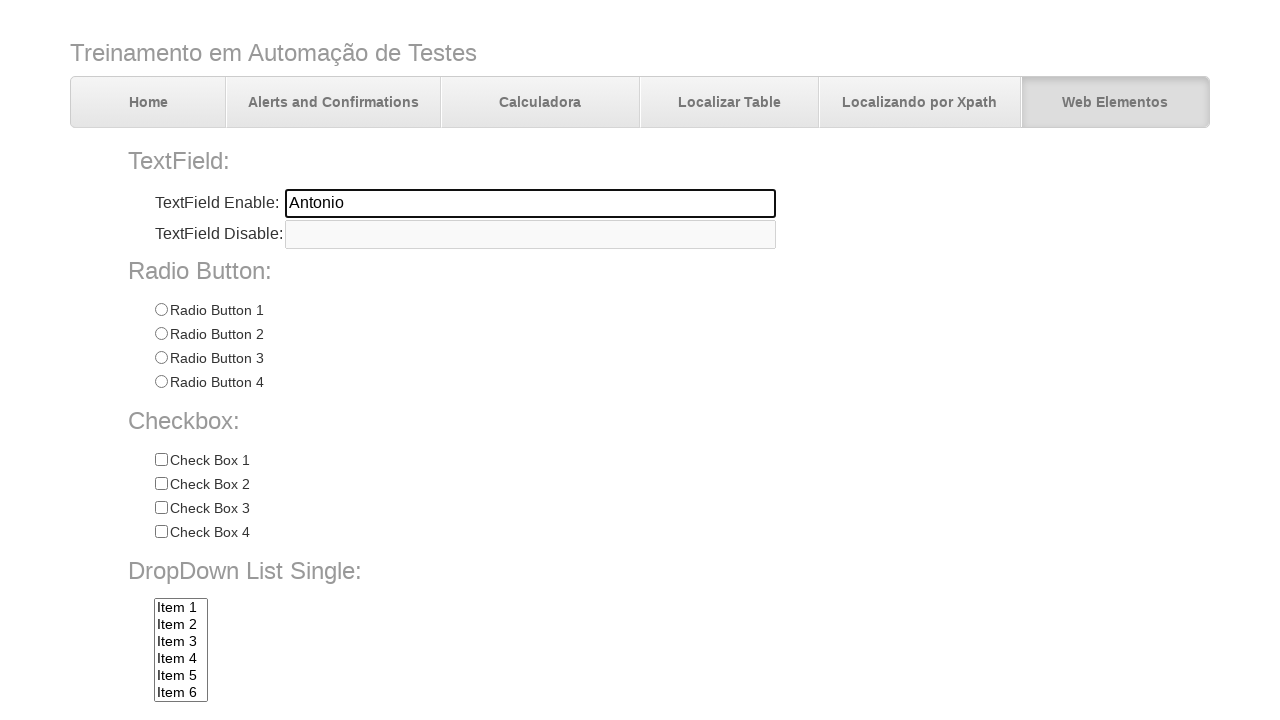

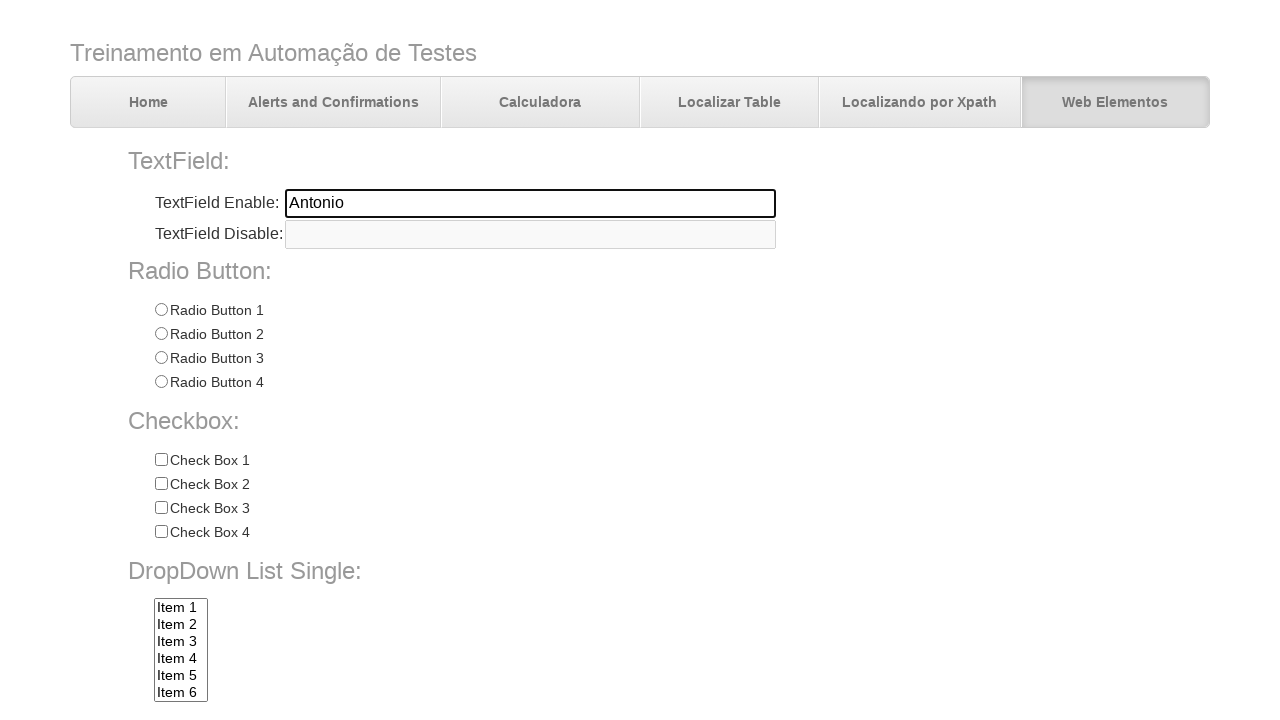